Tests a calculator demo application by entering two numbers, clicking the calculate button, and verifying the result is displayed

Starting URL: http://juliemr.github.io/protractor-demo/

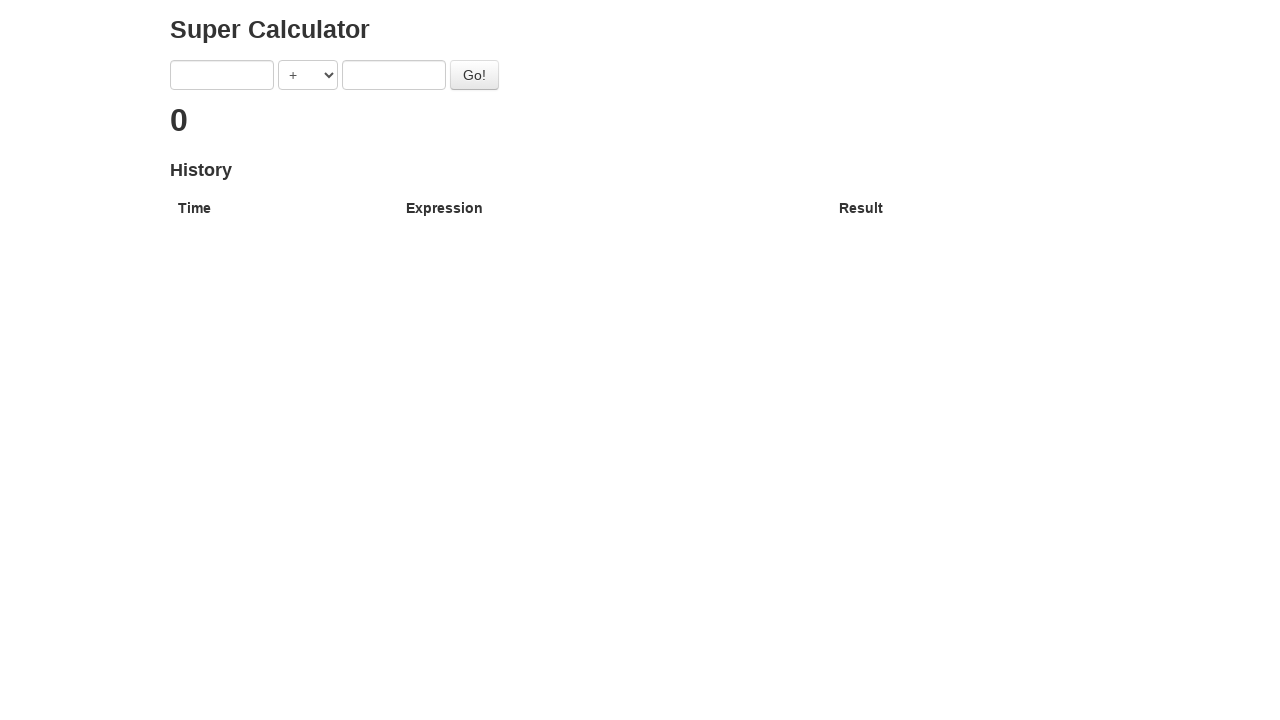

Filled first number input field with '1' on input[ng-model='first']
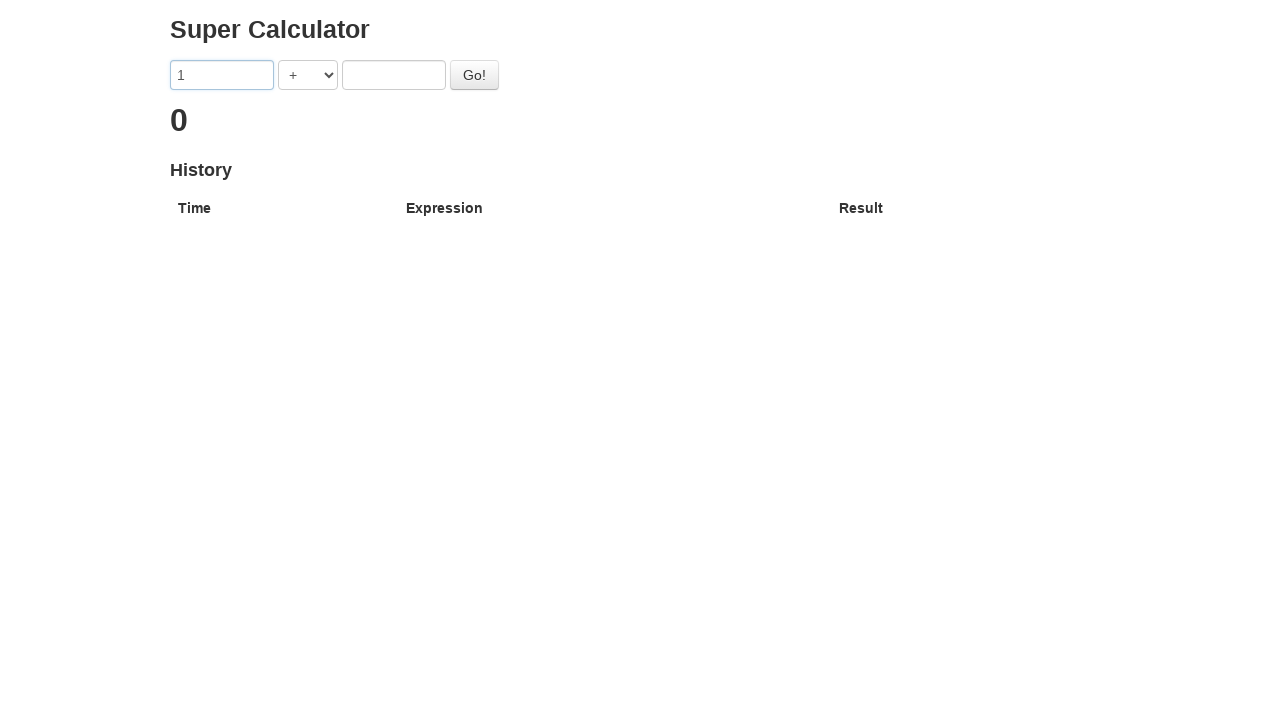

Filled second number input field with '2' on input[ng-model='second']
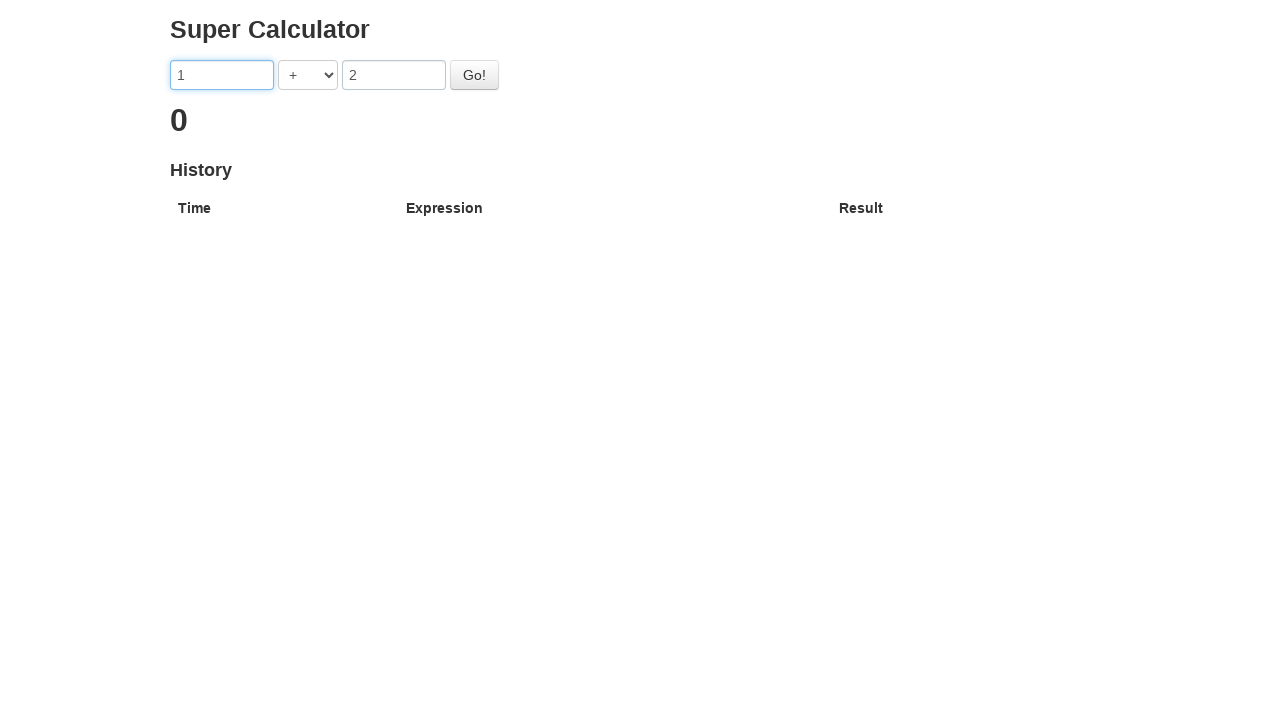

Clicked the Go button to calculate the sum at (474, 75) on #gobutton
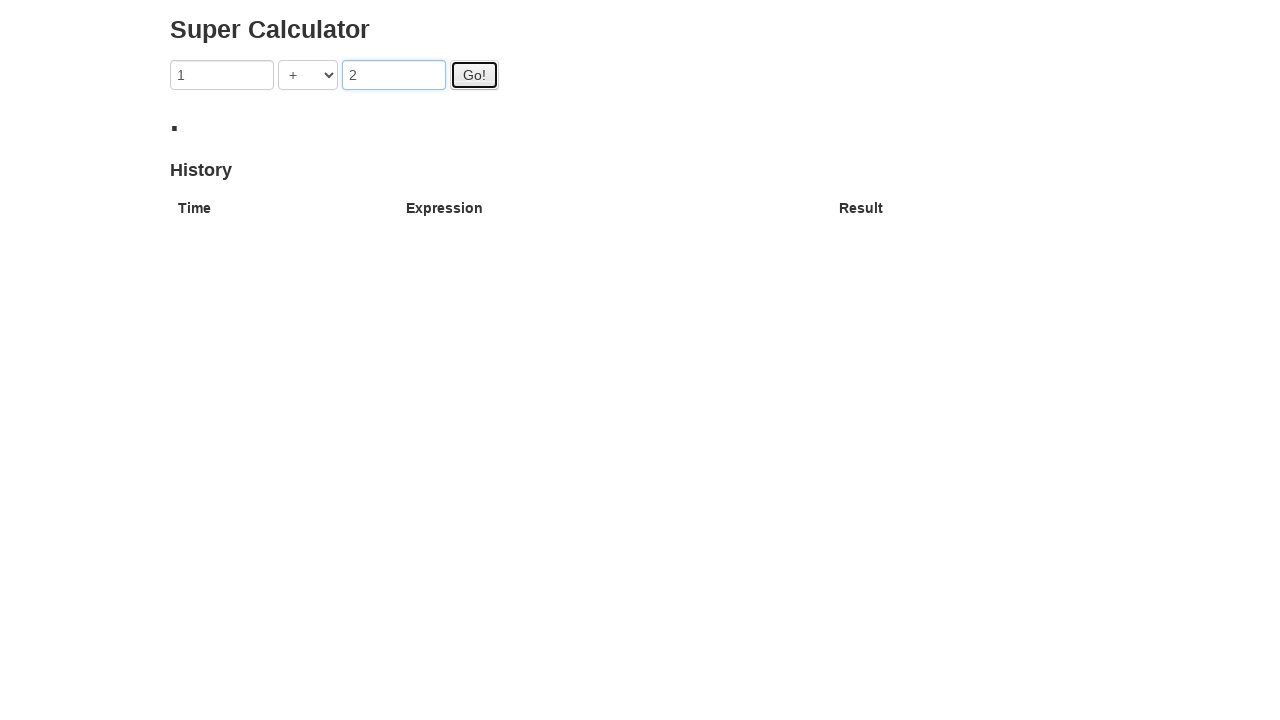

Waited for calculation result to appear
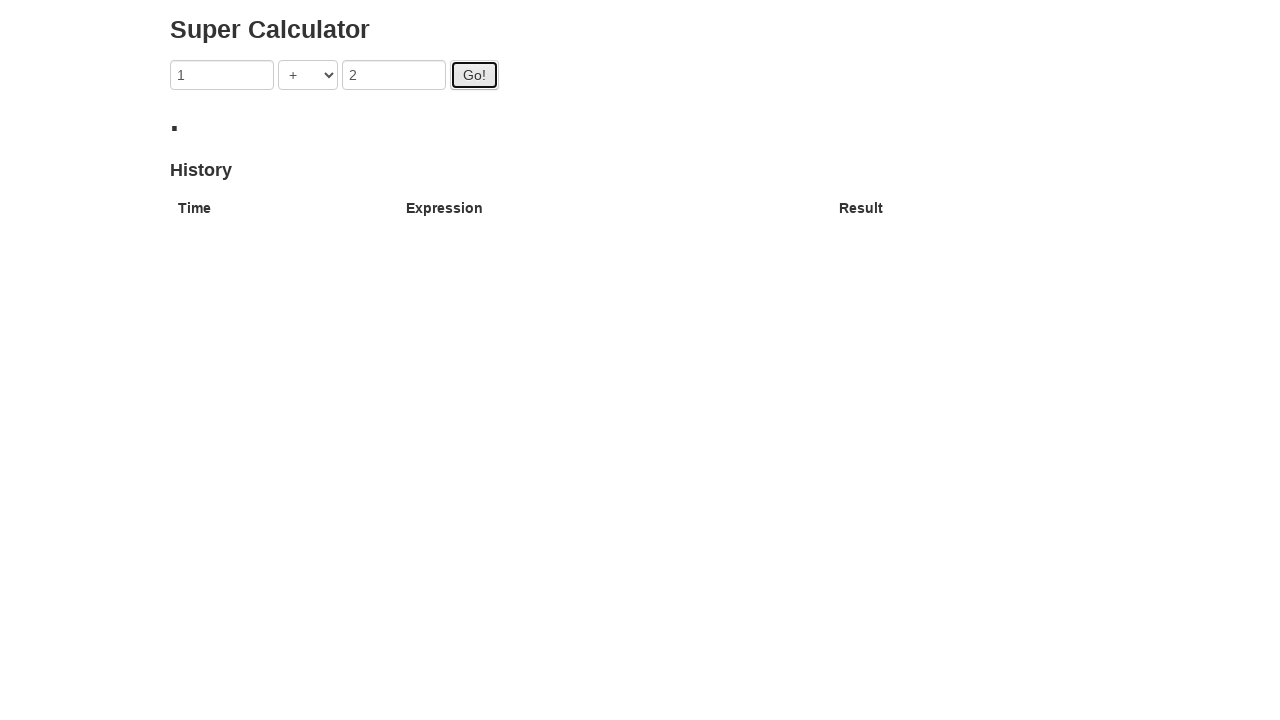

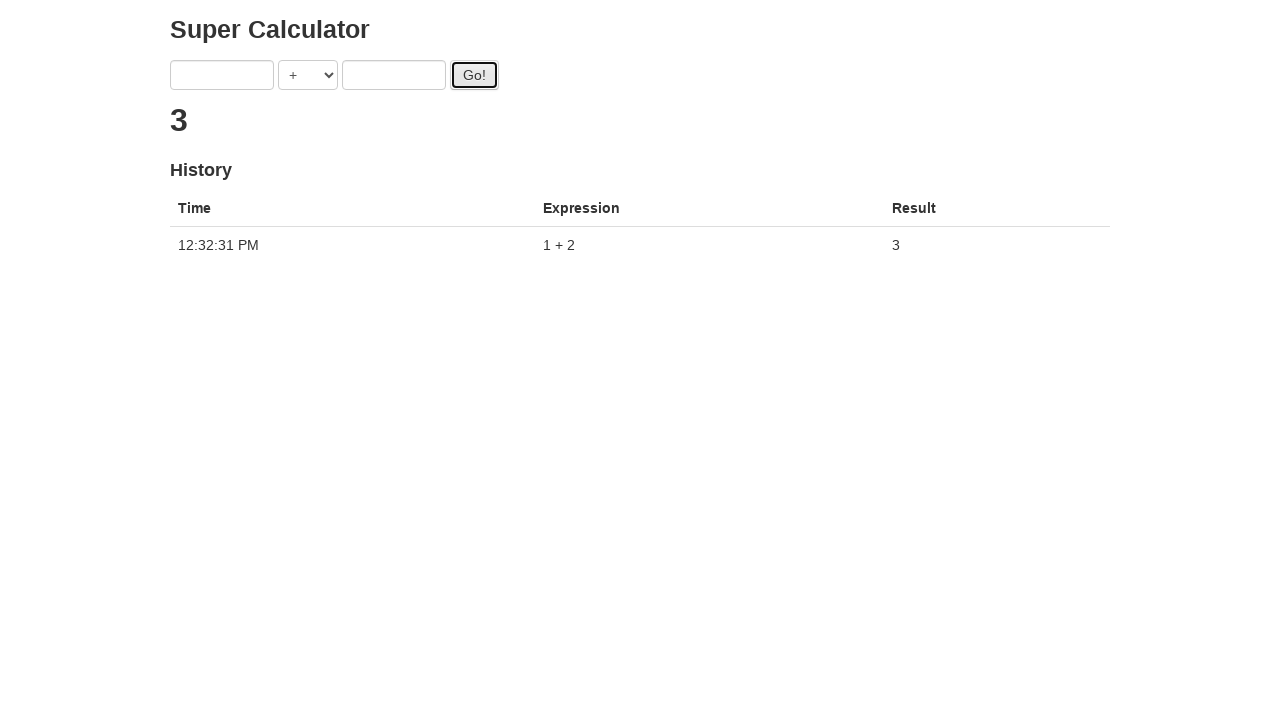